Tests the Bank Manager Login functionality by clicking the Bank Manager Login button and verifying navigation to the manager dashboard page.

Starting URL: https://www.globalsqa.com/angularJs-protractor/BankingProject/#/login

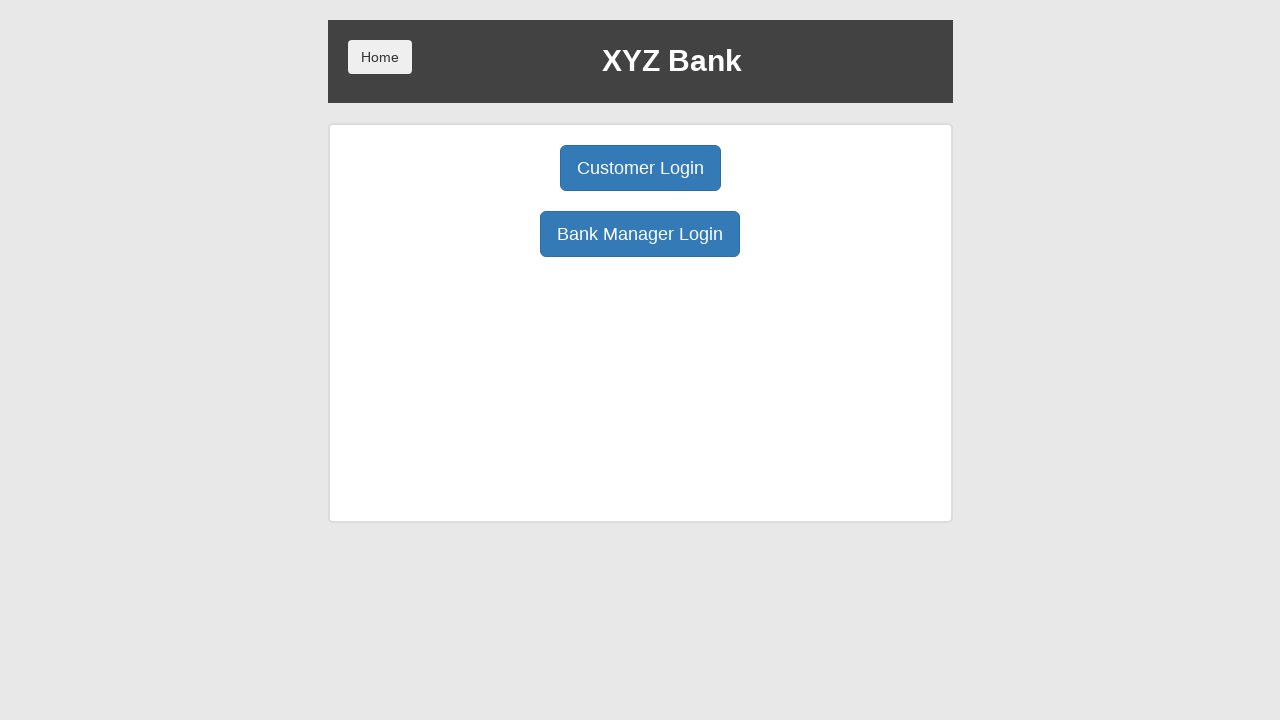

Clicked Bank Manager Login button at (640, 234) on xpath=//button[contains(@ng-click, 'manager()') and contains(text(), 'Bank Manag
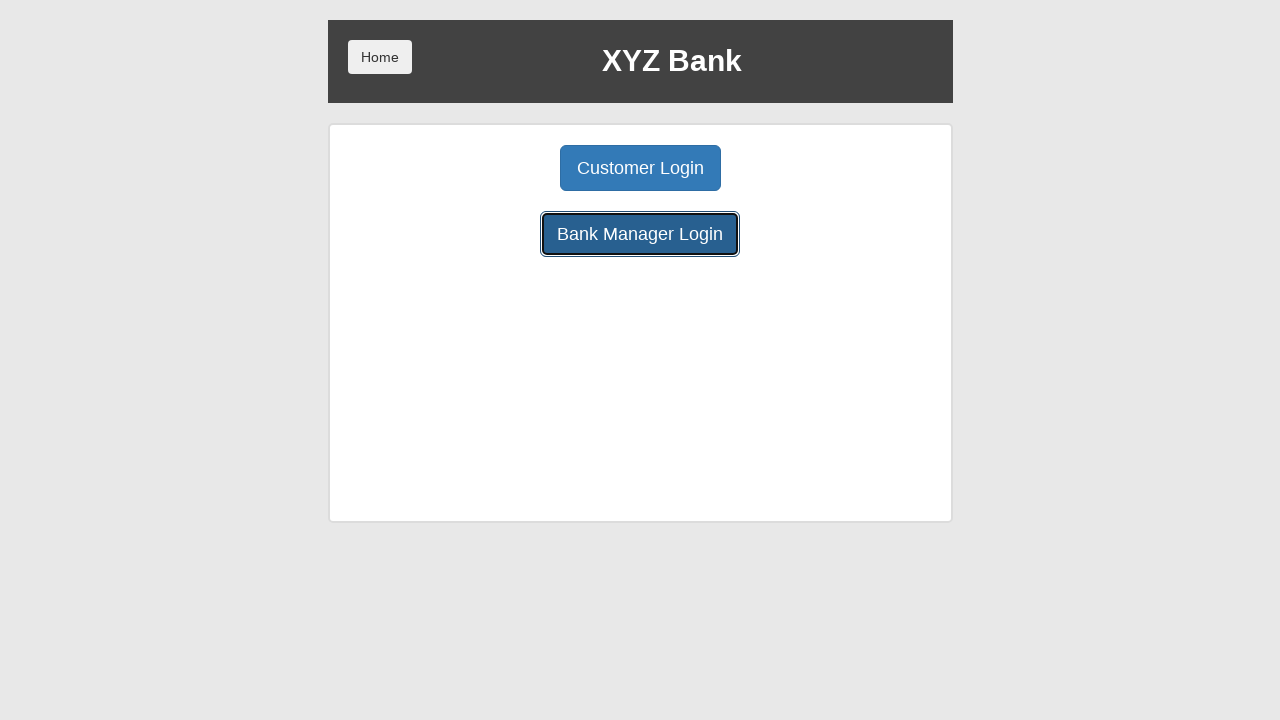

Navigated to manager dashboard page
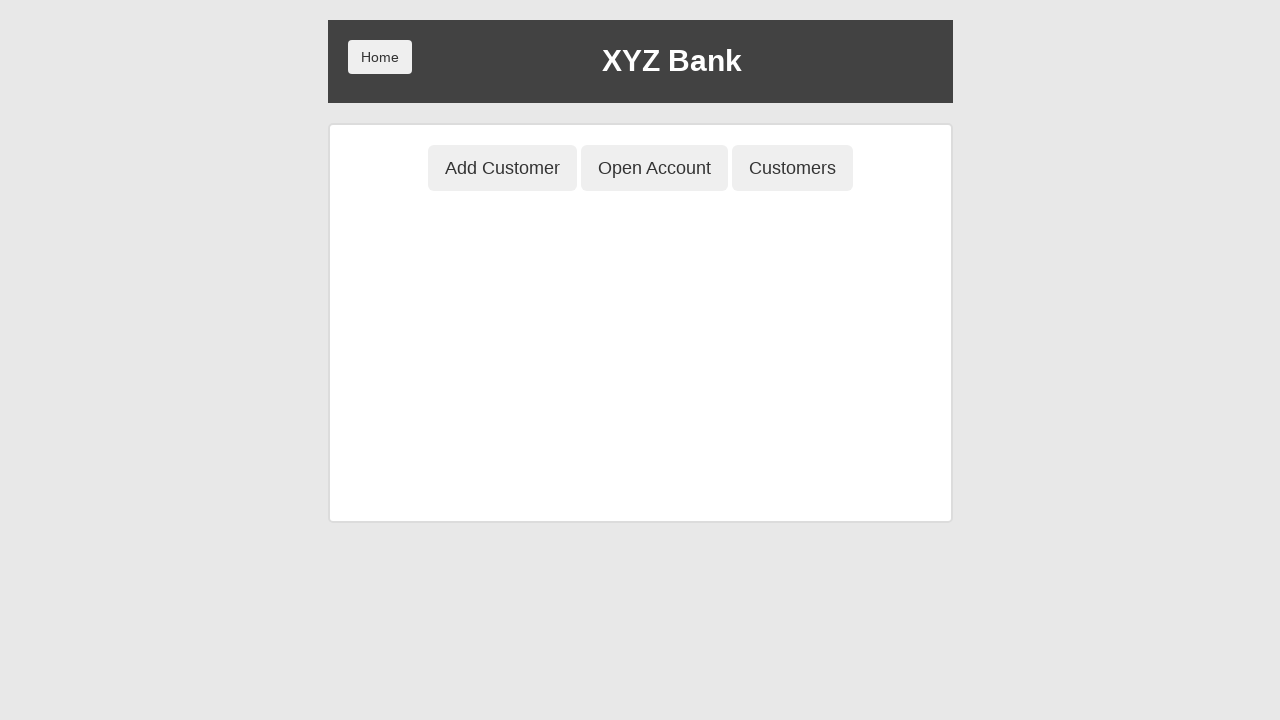

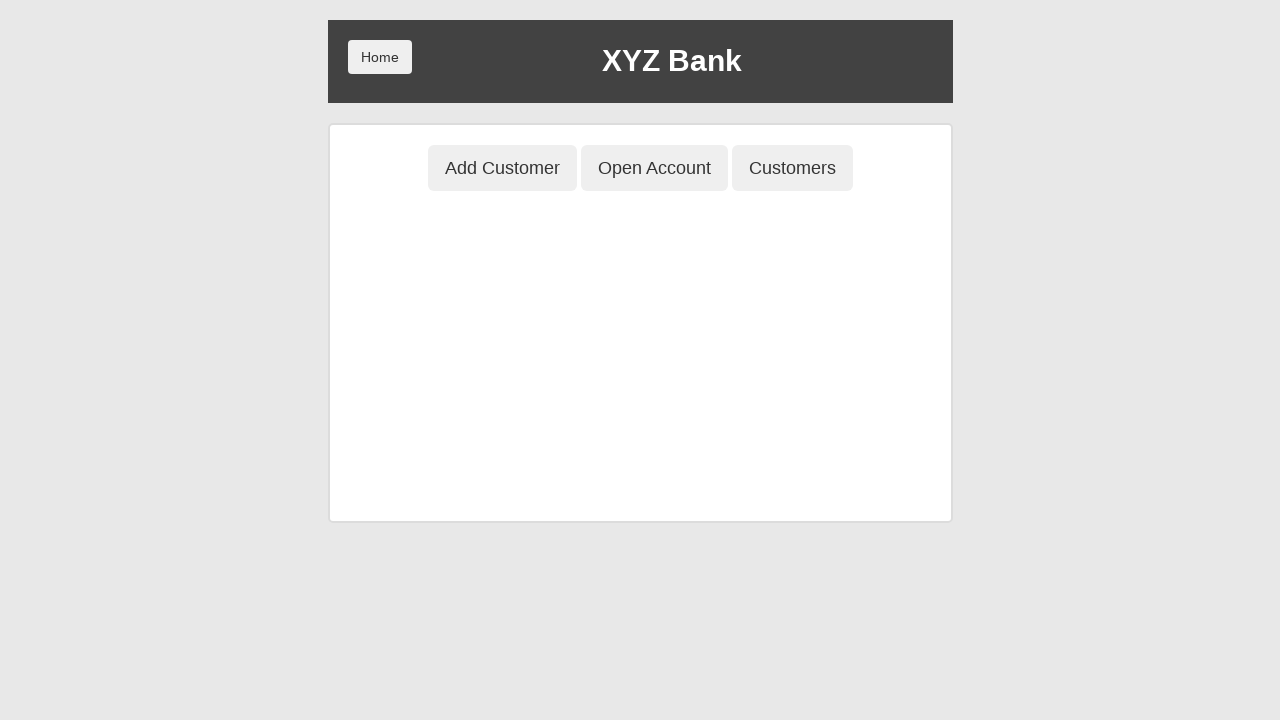